Tests drag and drop functionality by clicking and holding an element and moving it by specific offset coordinates

Starting URL: https://jqueryui.com/droppable/

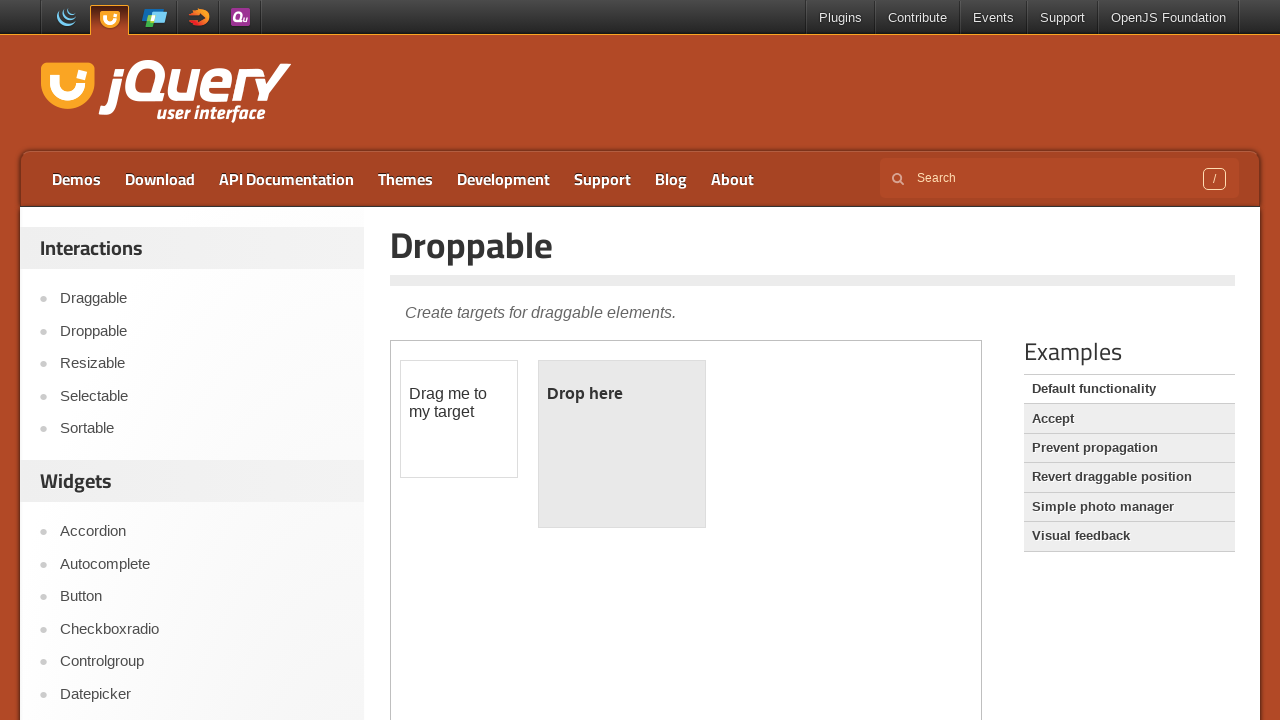

Located iframe containing draggable element
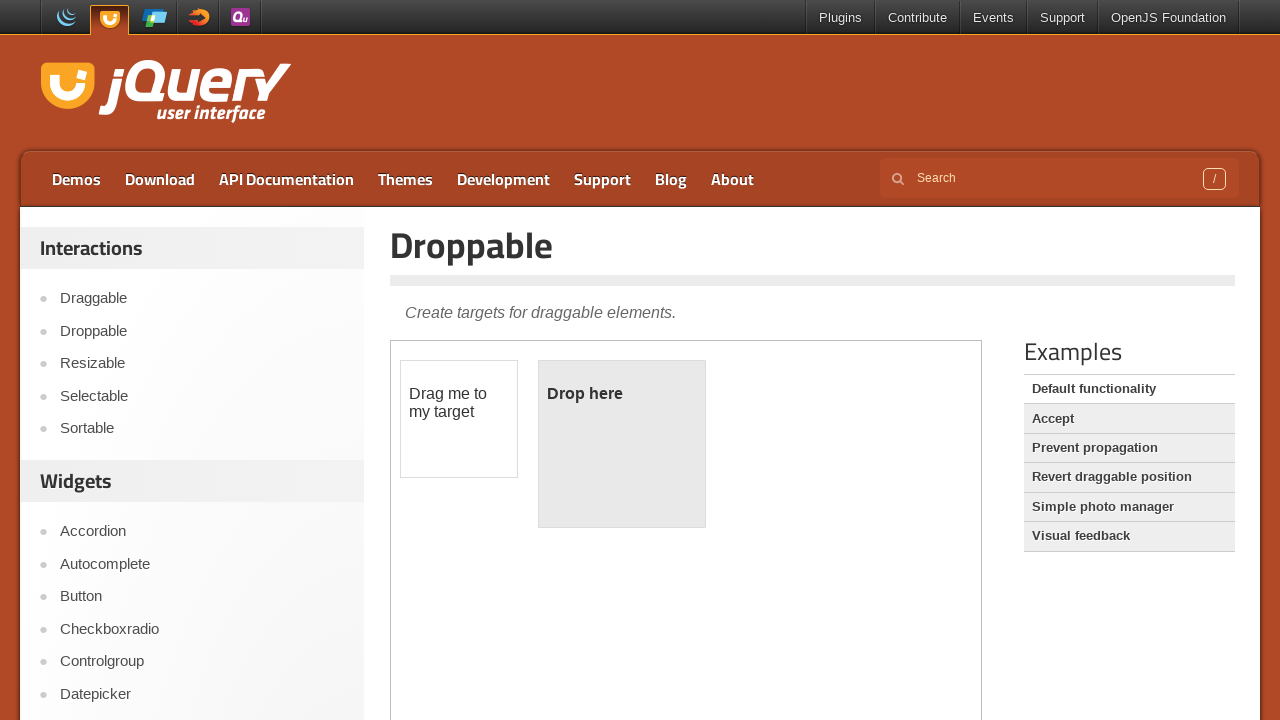

Located draggable element with ID 'draggable'
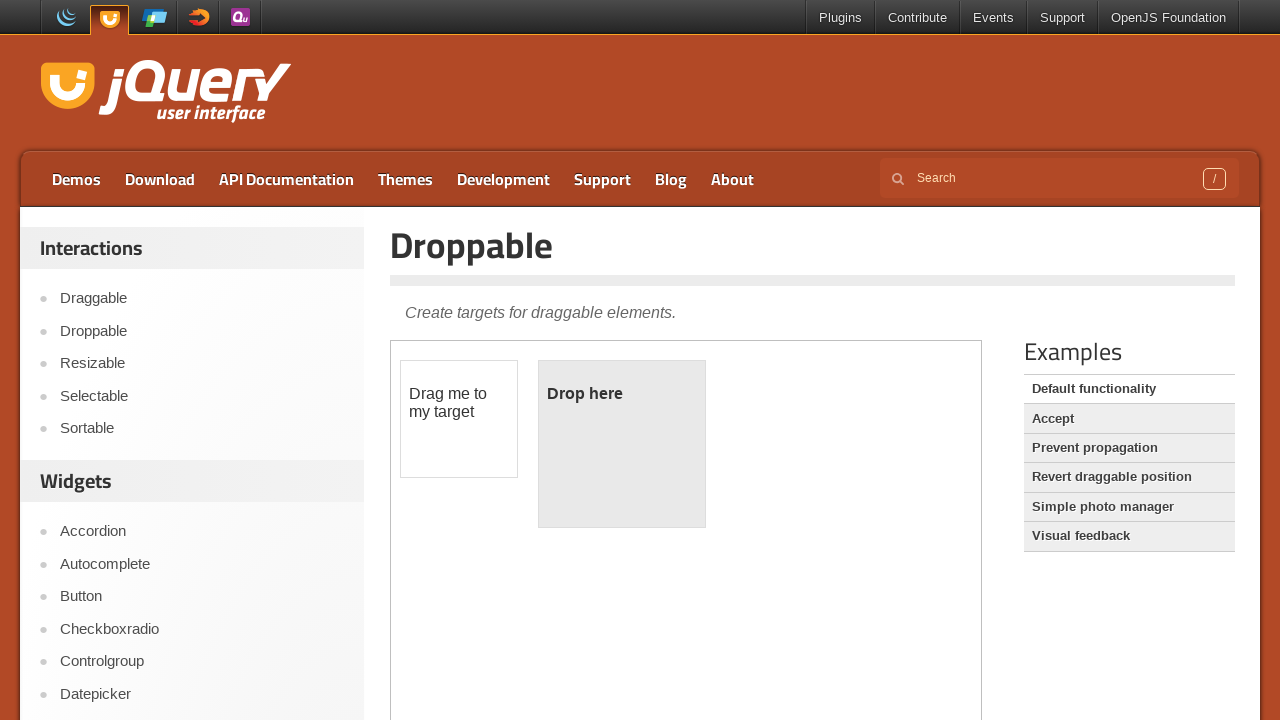

Retrieved bounding box of draggable element
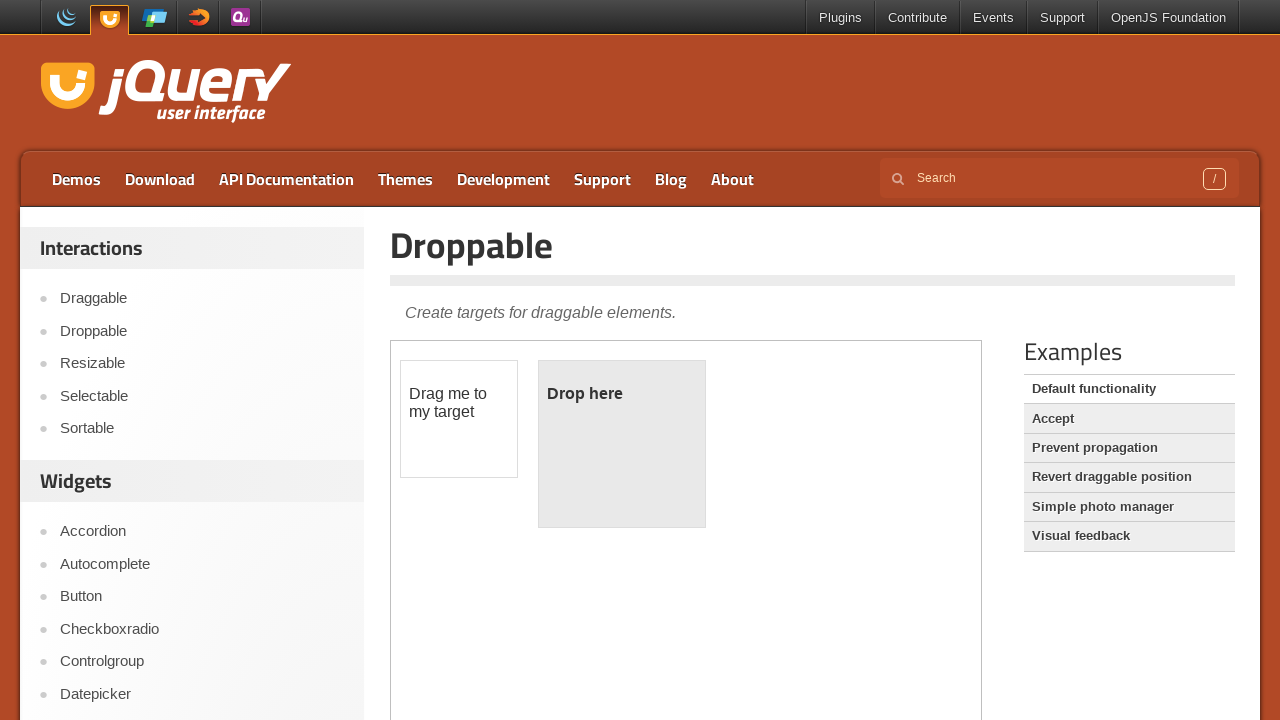

Moved mouse to center of draggable element at (459, 419)
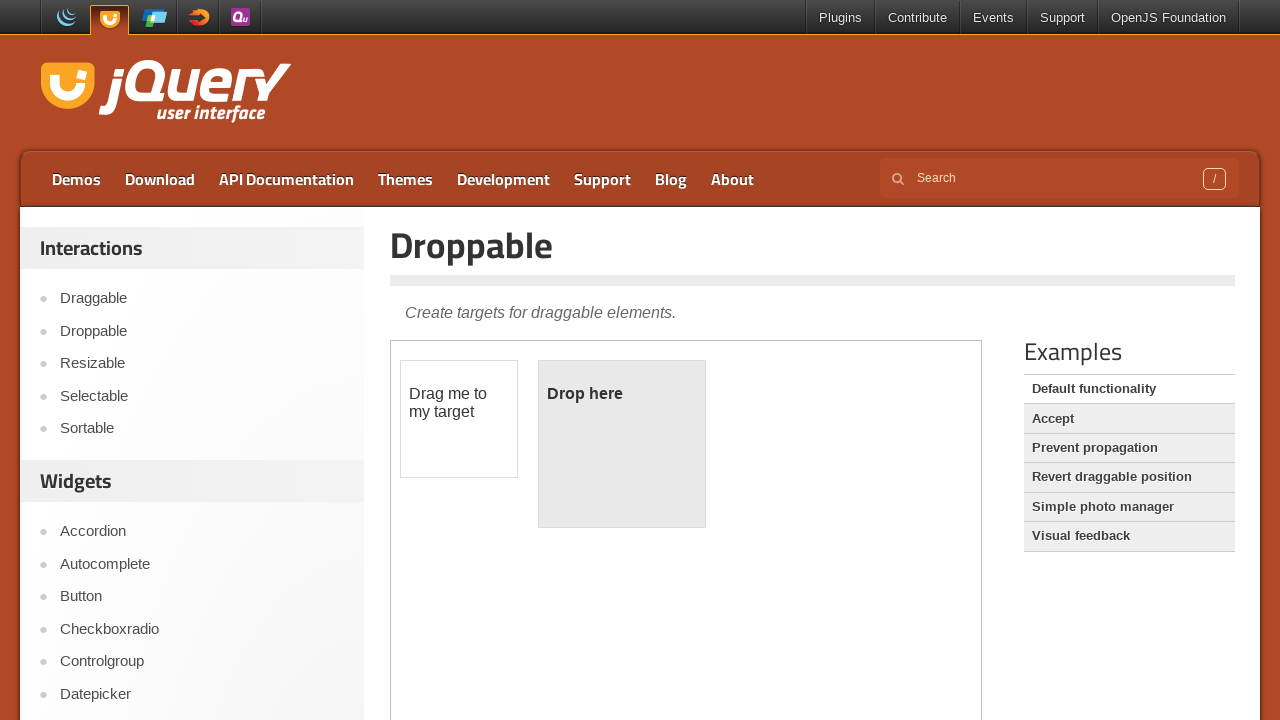

Pressed mouse button down to initiate drag at (459, 419)
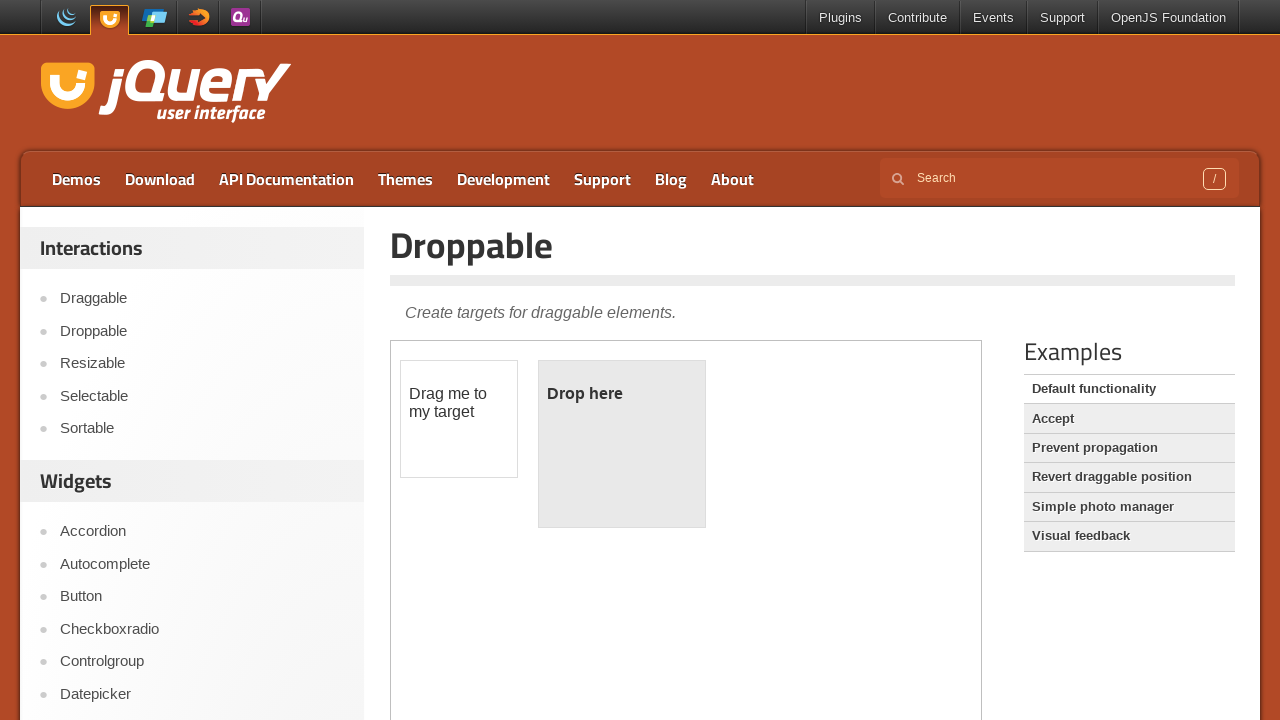

Dragged element by offset (84, 28) pixels at (543, 447)
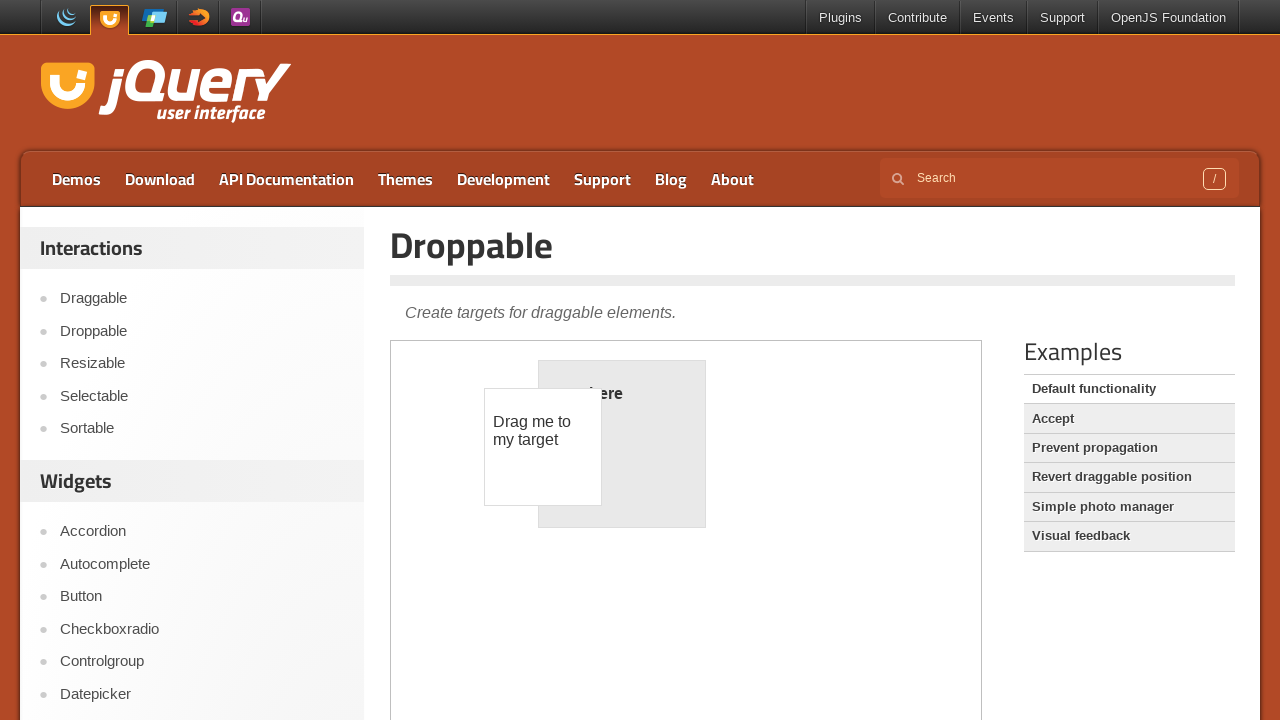

Released mouse button to complete drag and drop at (543, 447)
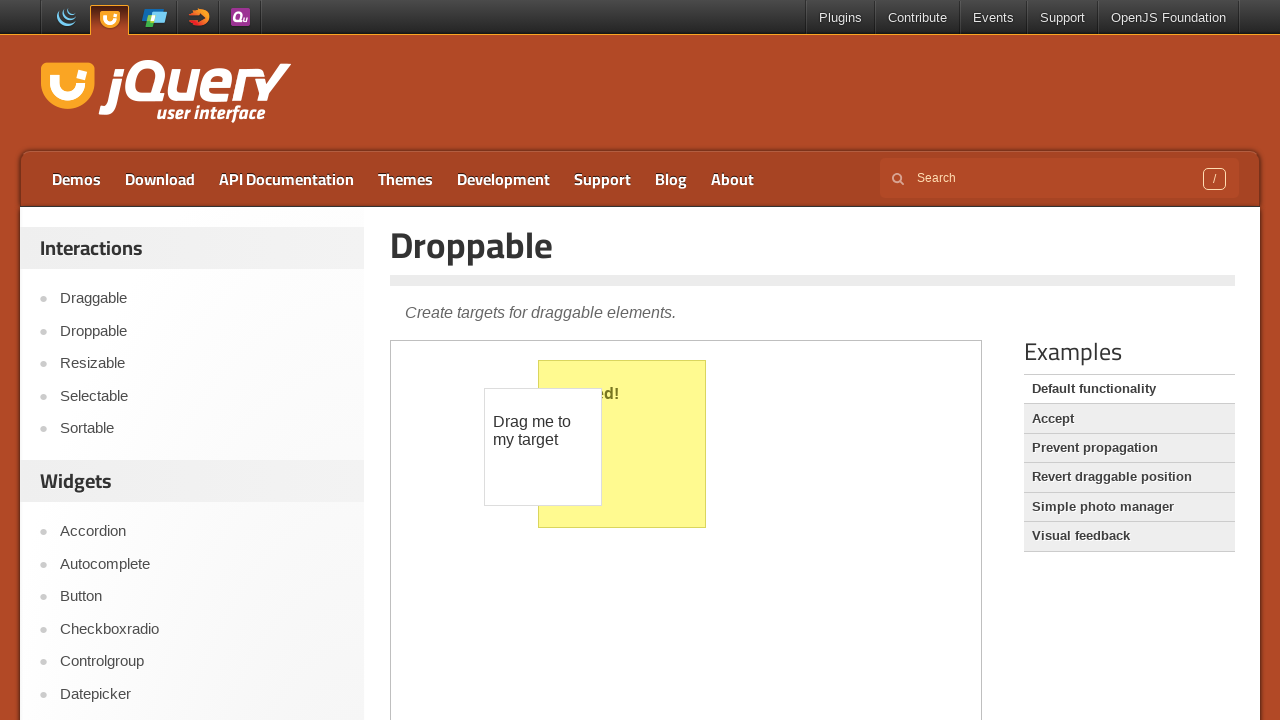

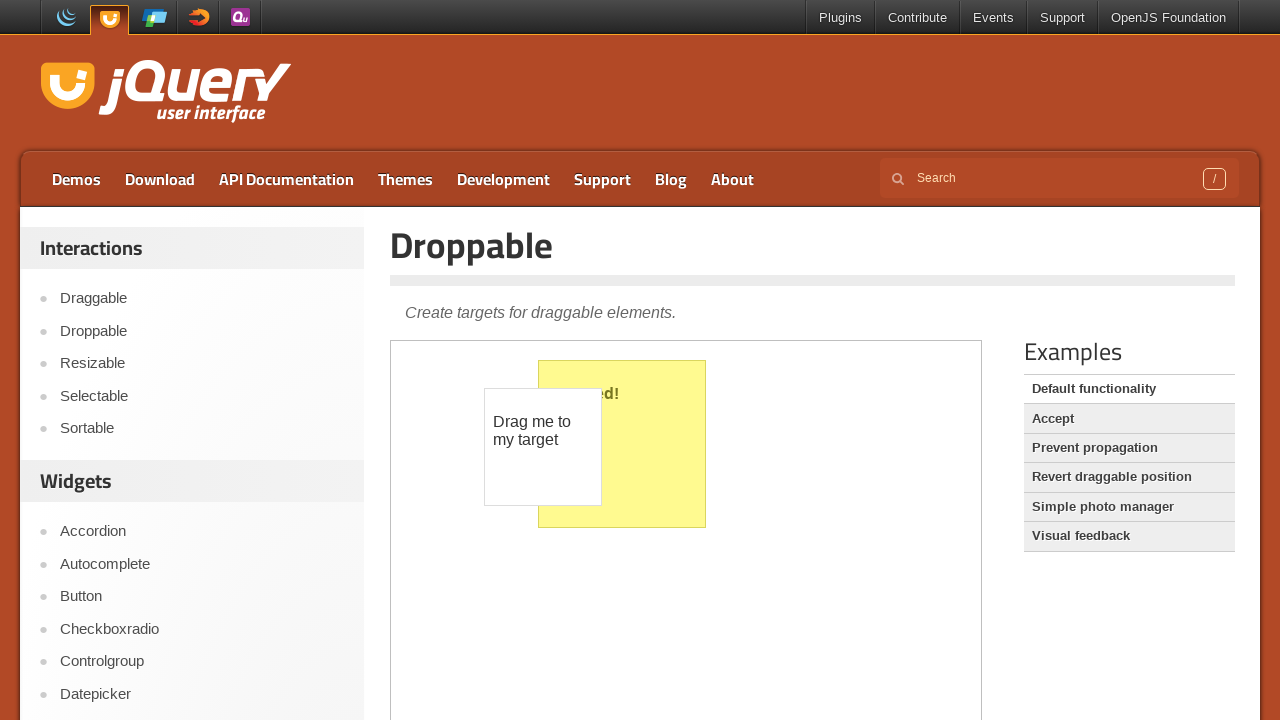